Tests that selecting the Samsung filter on BrowserStack Demo store displays only Samsung devices and no Apple iPhone devices

Starting URL: https://bstackdemo.com/

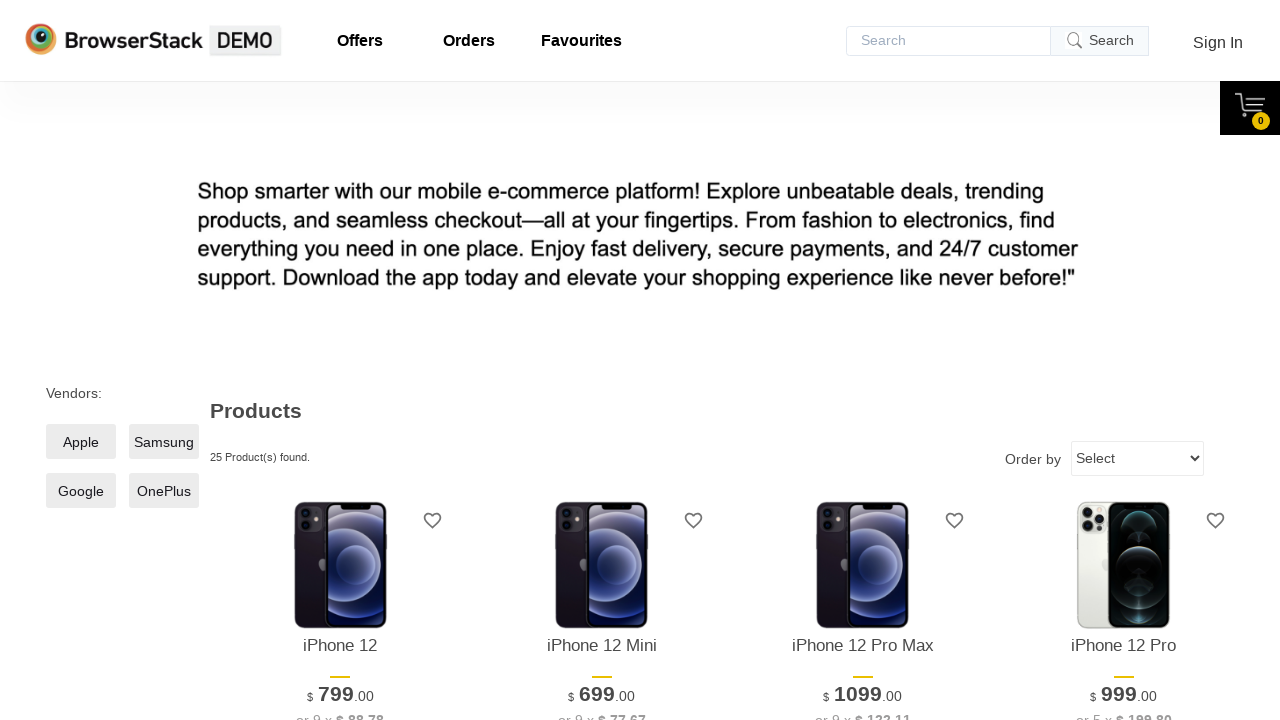

Waited for Samsung filter checkbox to be available
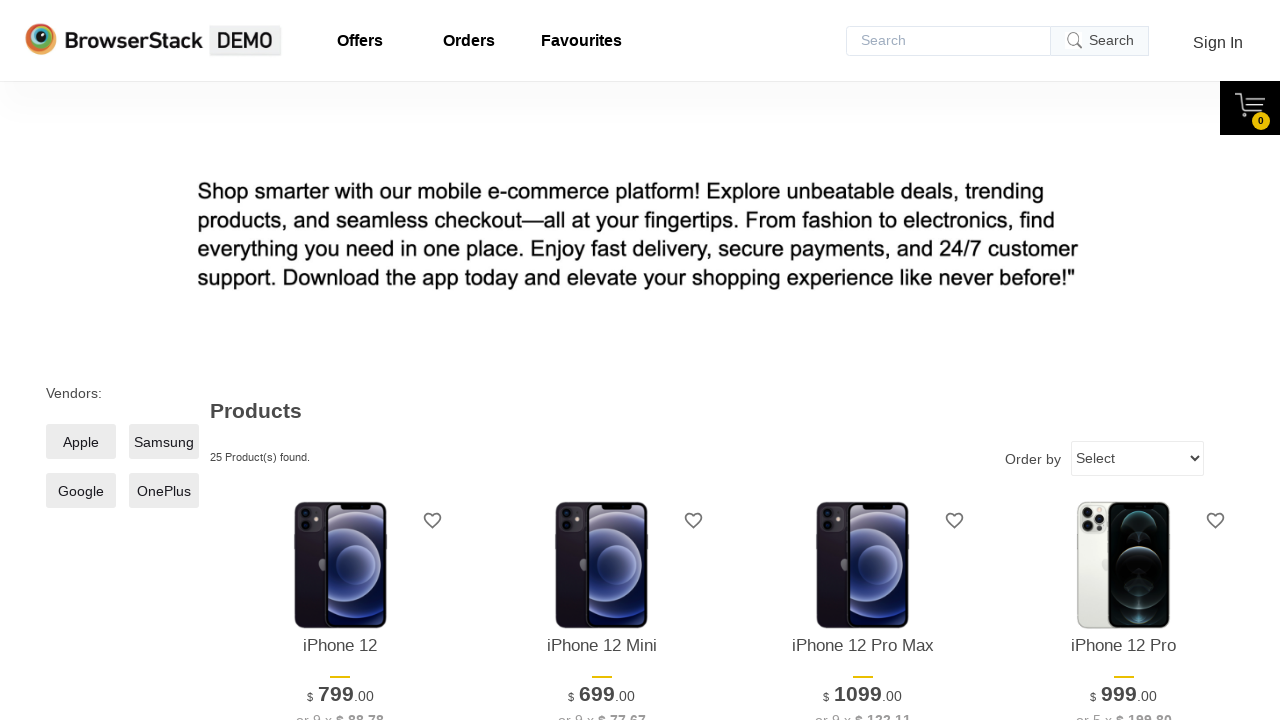

Clicked Samsung filter checkbox at (164, 442) on .filters-available-size:nth-child(3) .checkmark
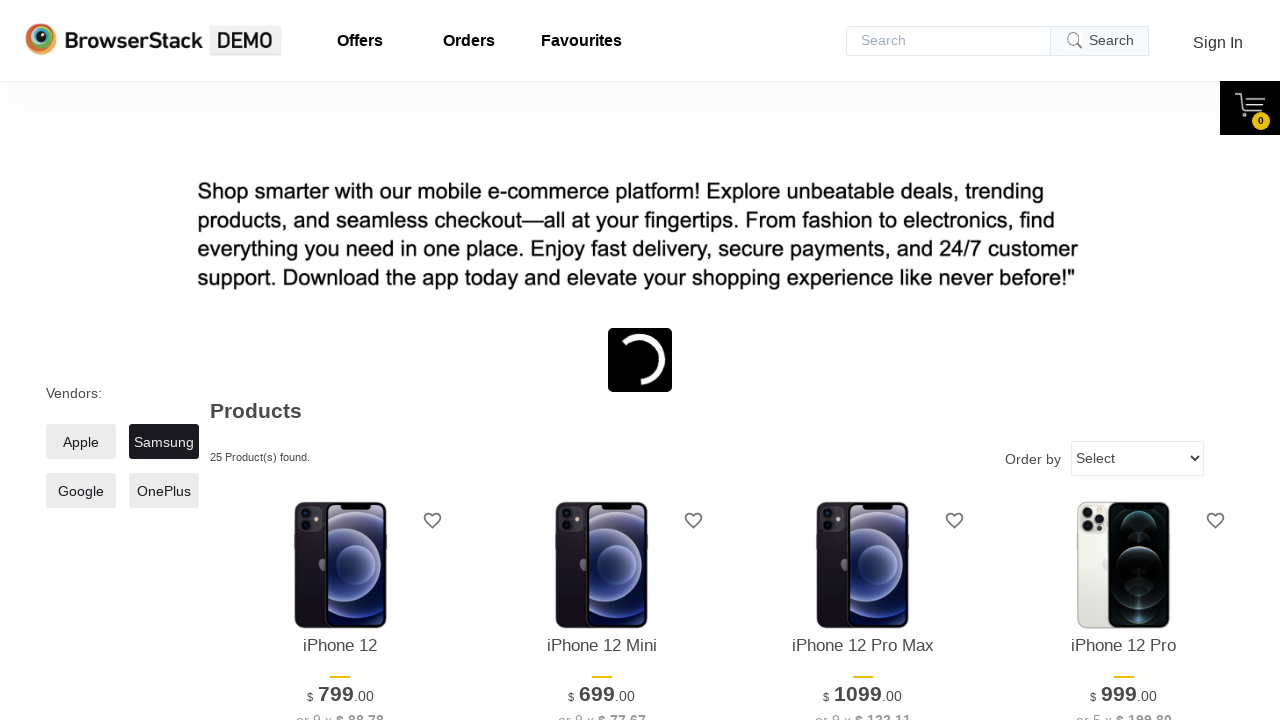

Waited for loading spinner to disappear
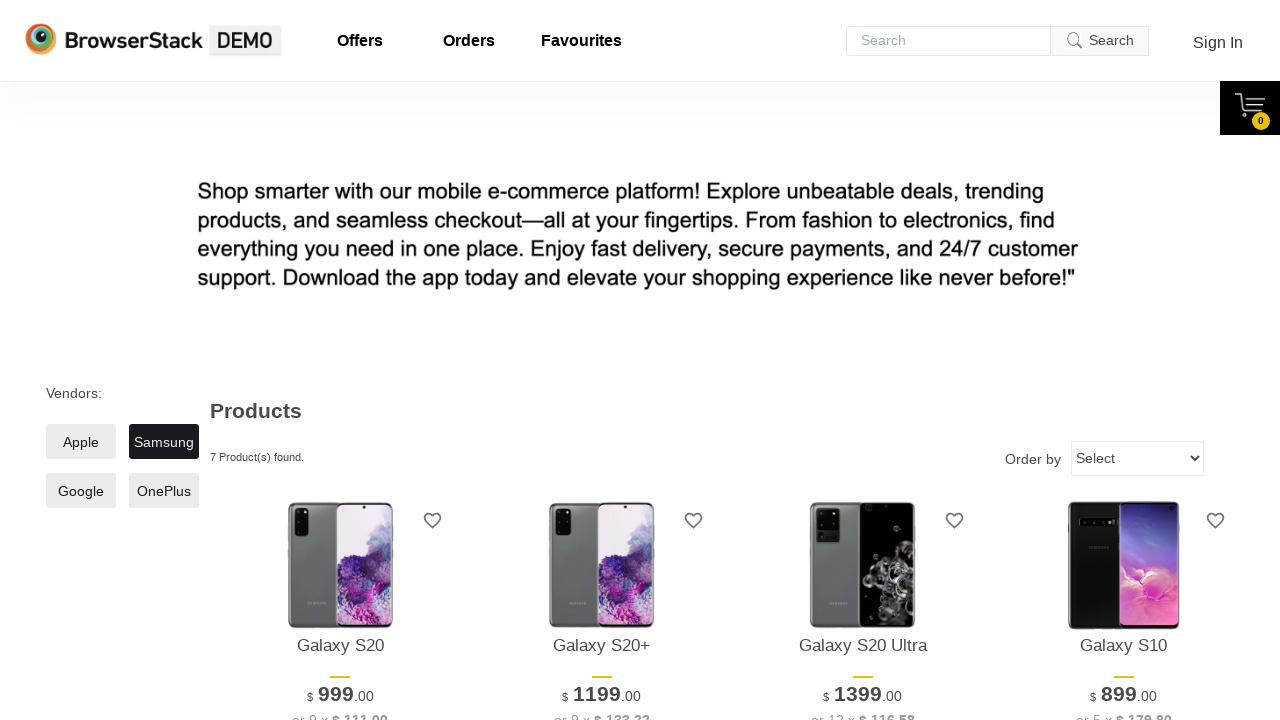

Waited for product items to load after Samsung filter applied
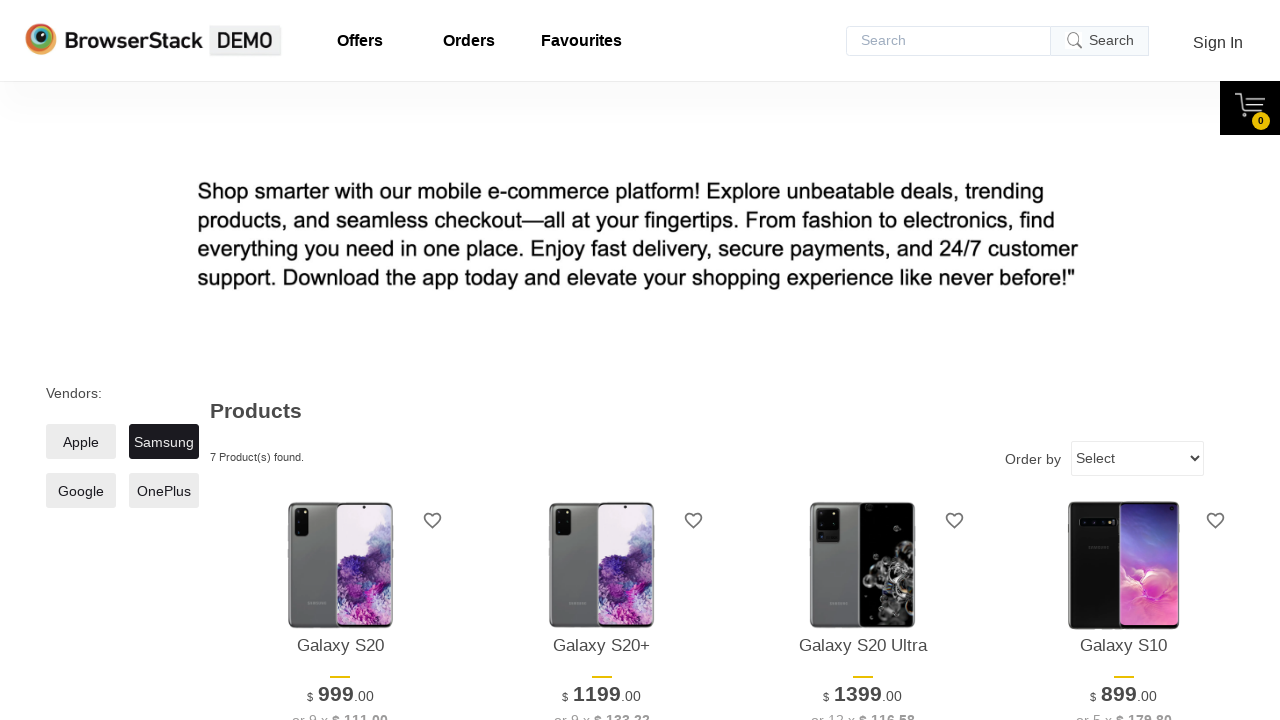

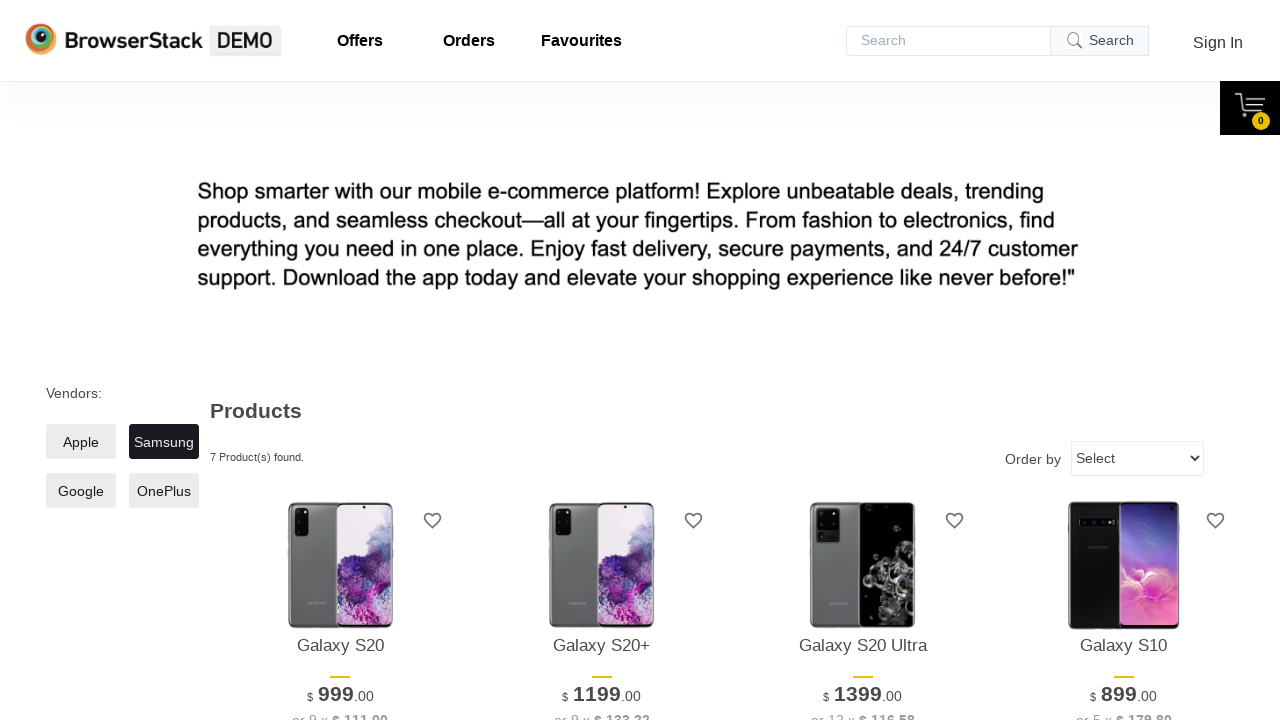